Tests iframe handling by switching to a frame and entering text into an input field within the frame

Starting URL: https://demo.automationtesting.in/Frames.html

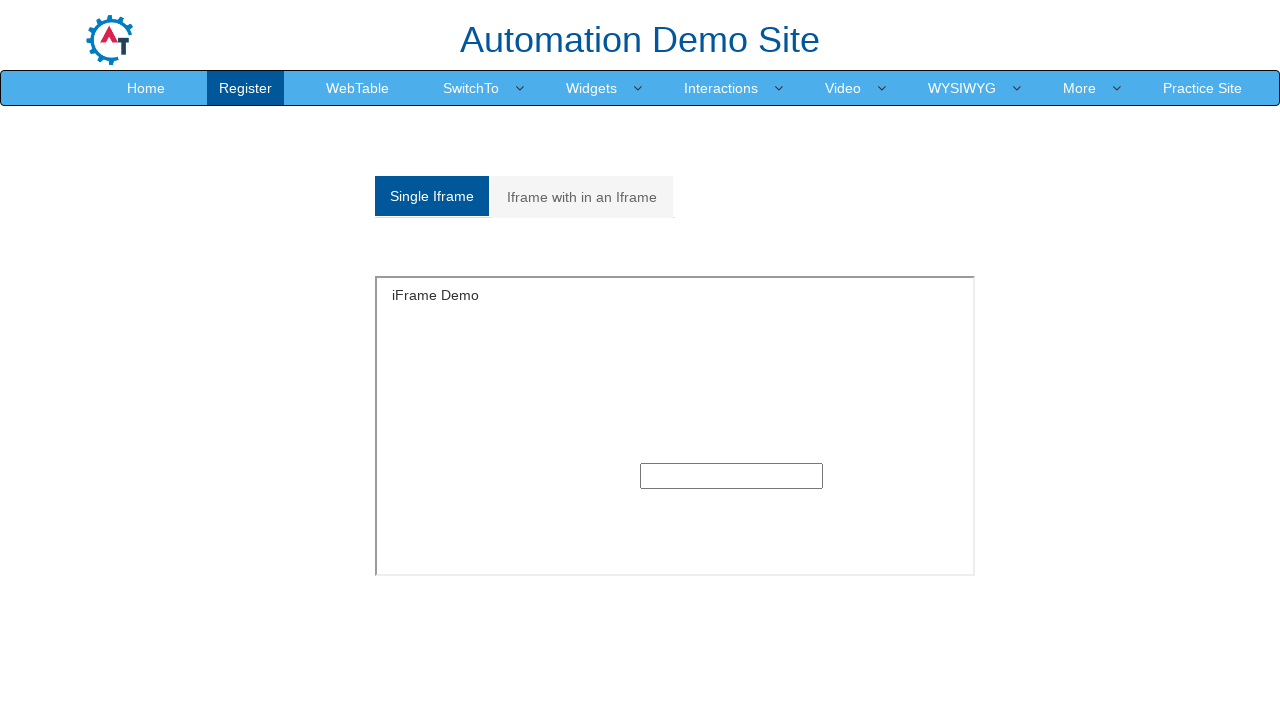

Located iframe with name 'SingleFrame'
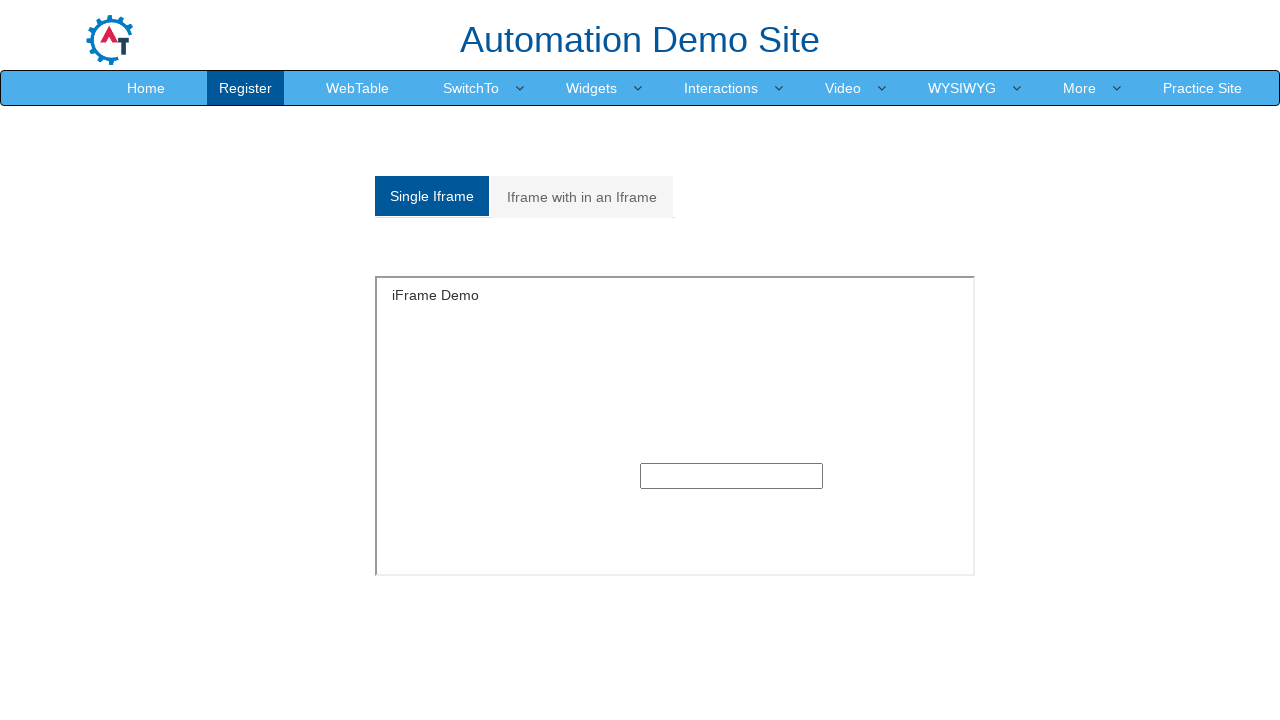

Filled text input inside iframe with 'Paresh' on input
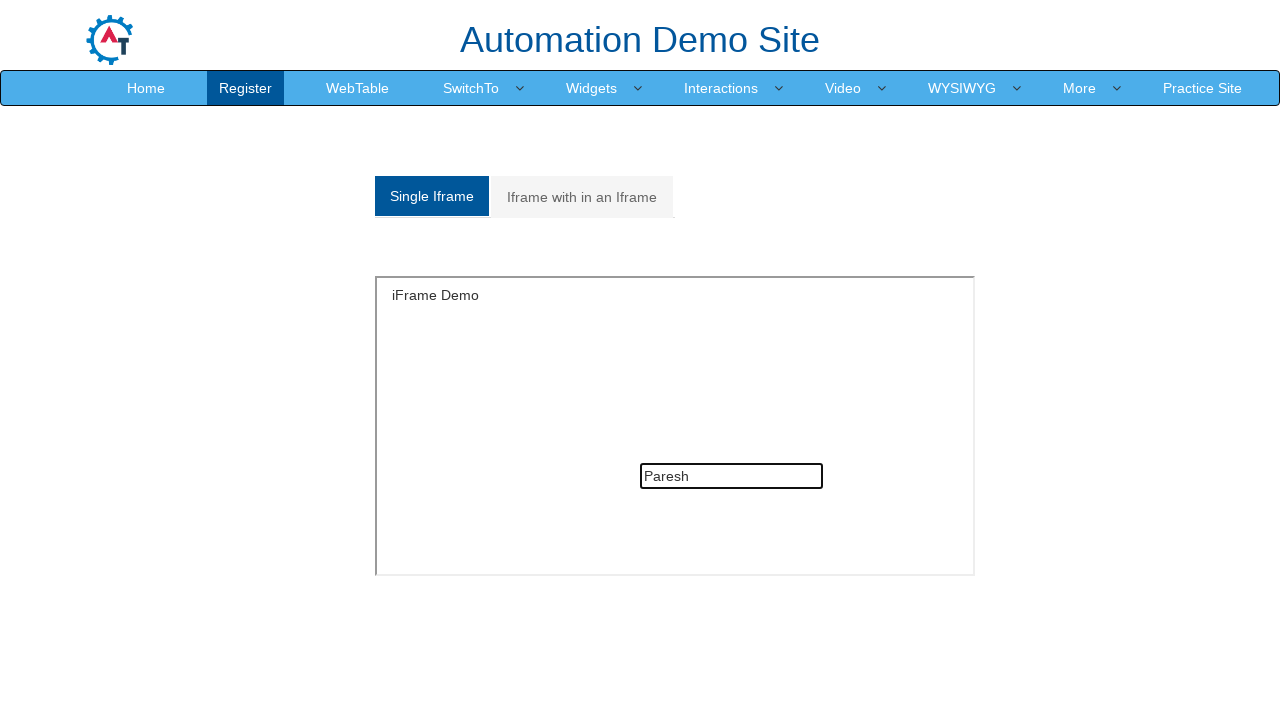

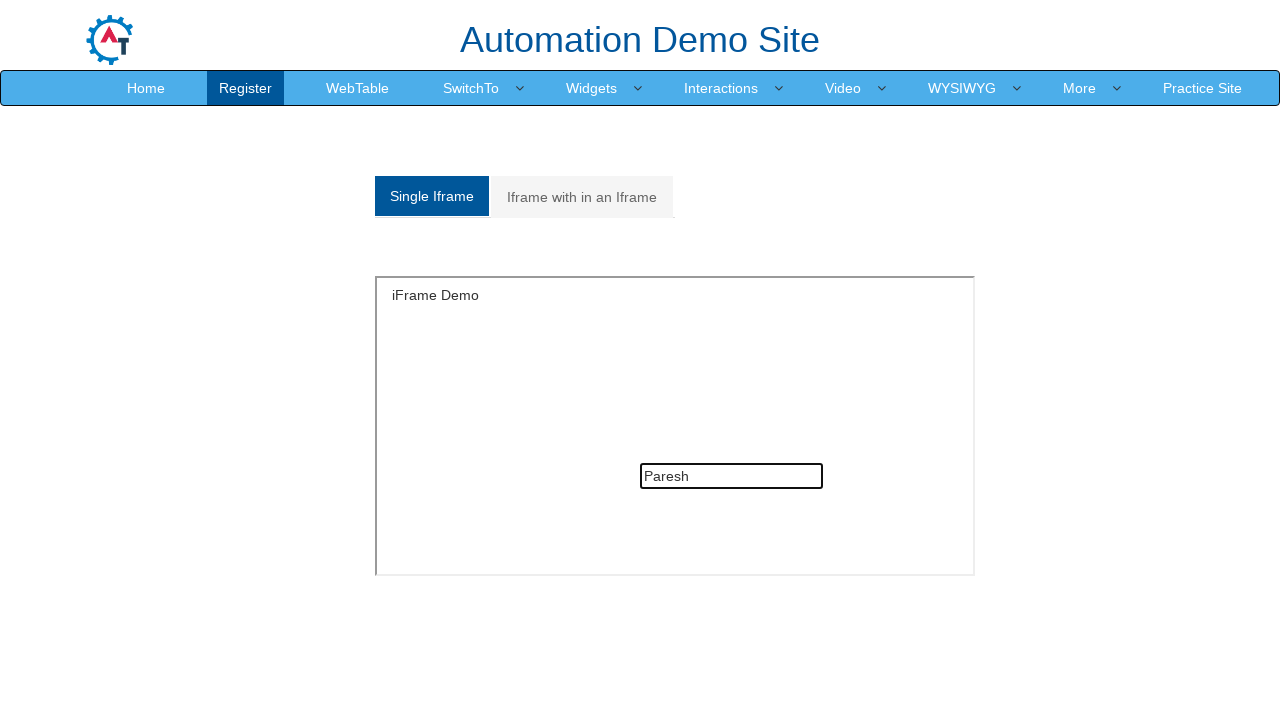